Navigates to an automation practice page and extracts text from a specific cell in a fixed header table

Starting URL: https://rahulshettyacademy.com/AutomationPractice/

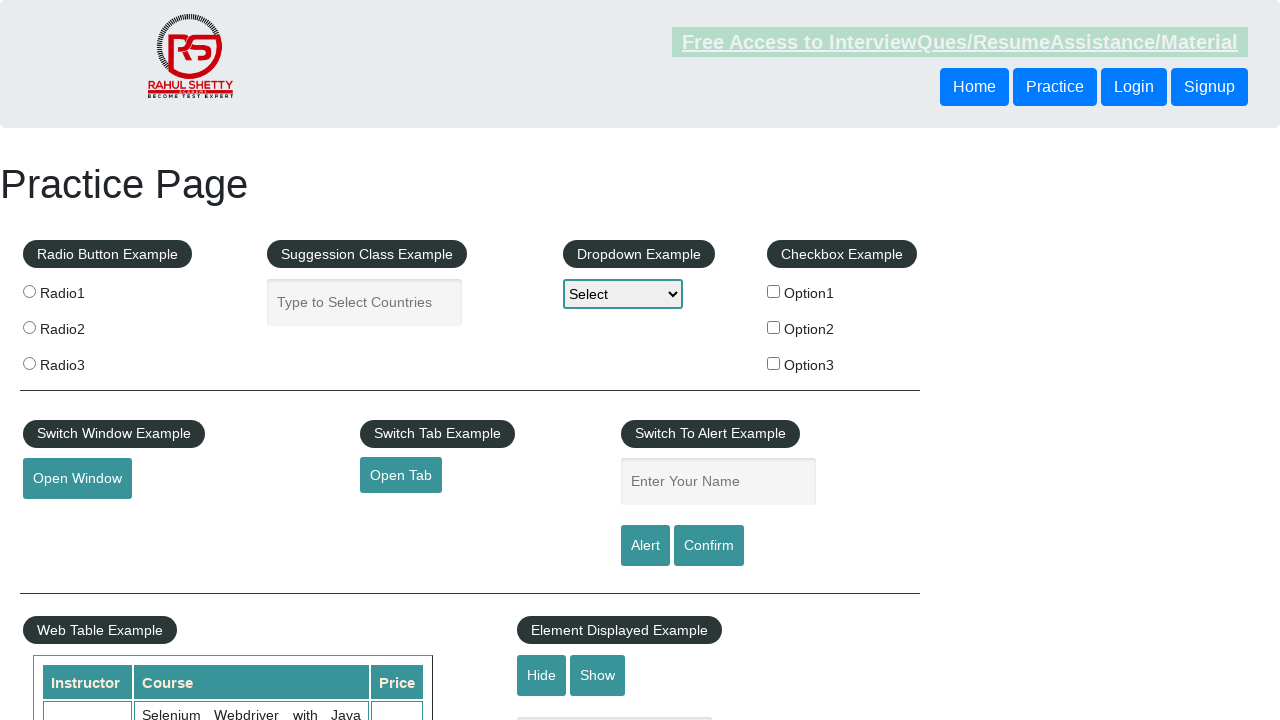

Waited for fixed header table to be visible
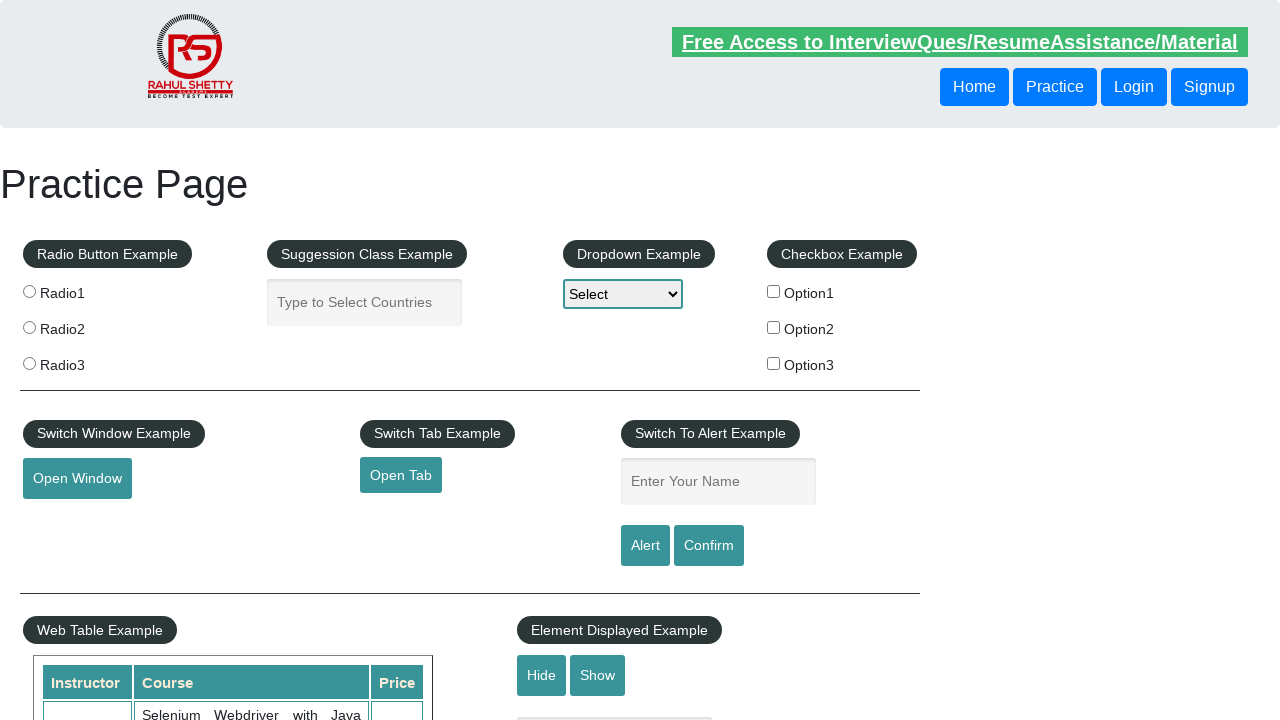

Extracted text from second row, first column of fixed header table
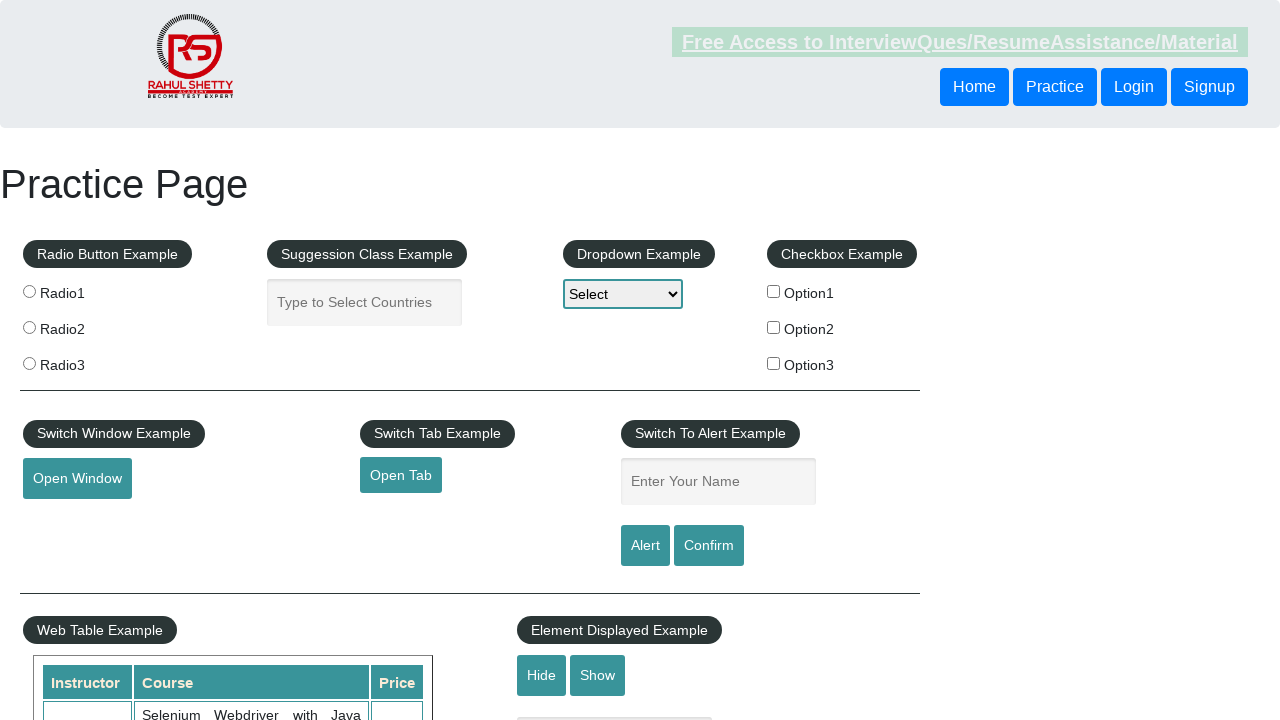

Printed extracted data: Ben
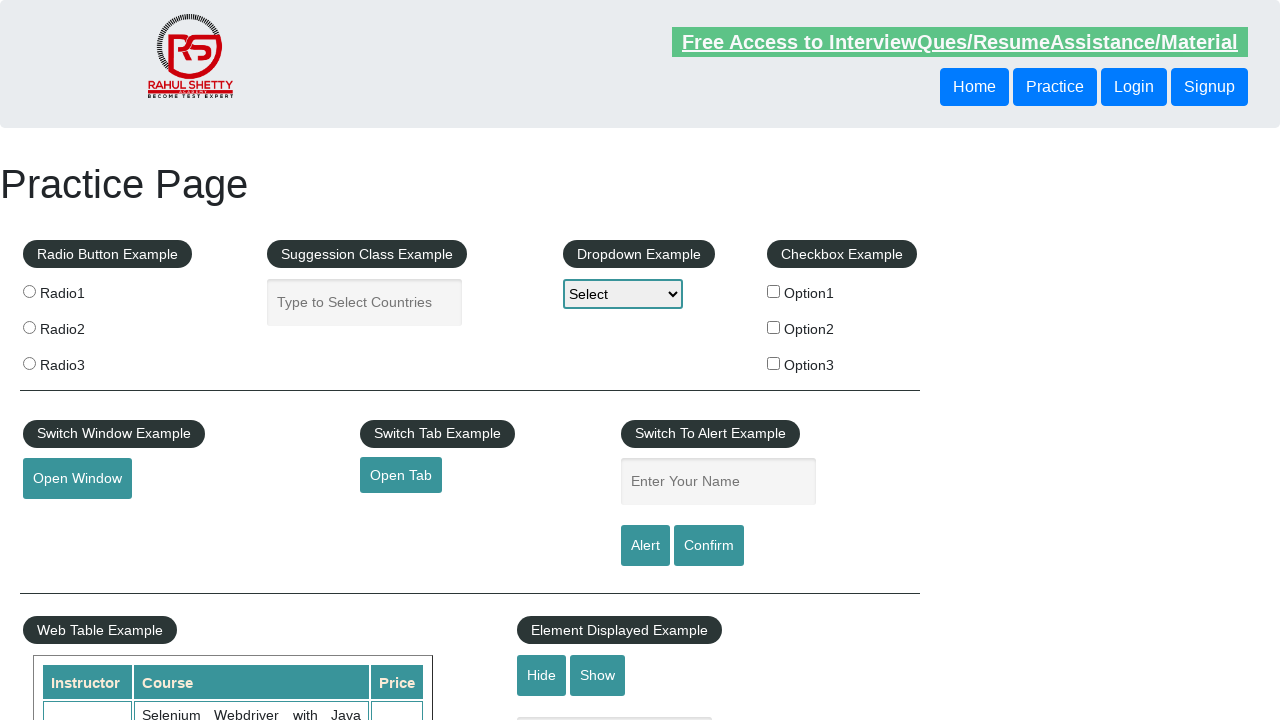

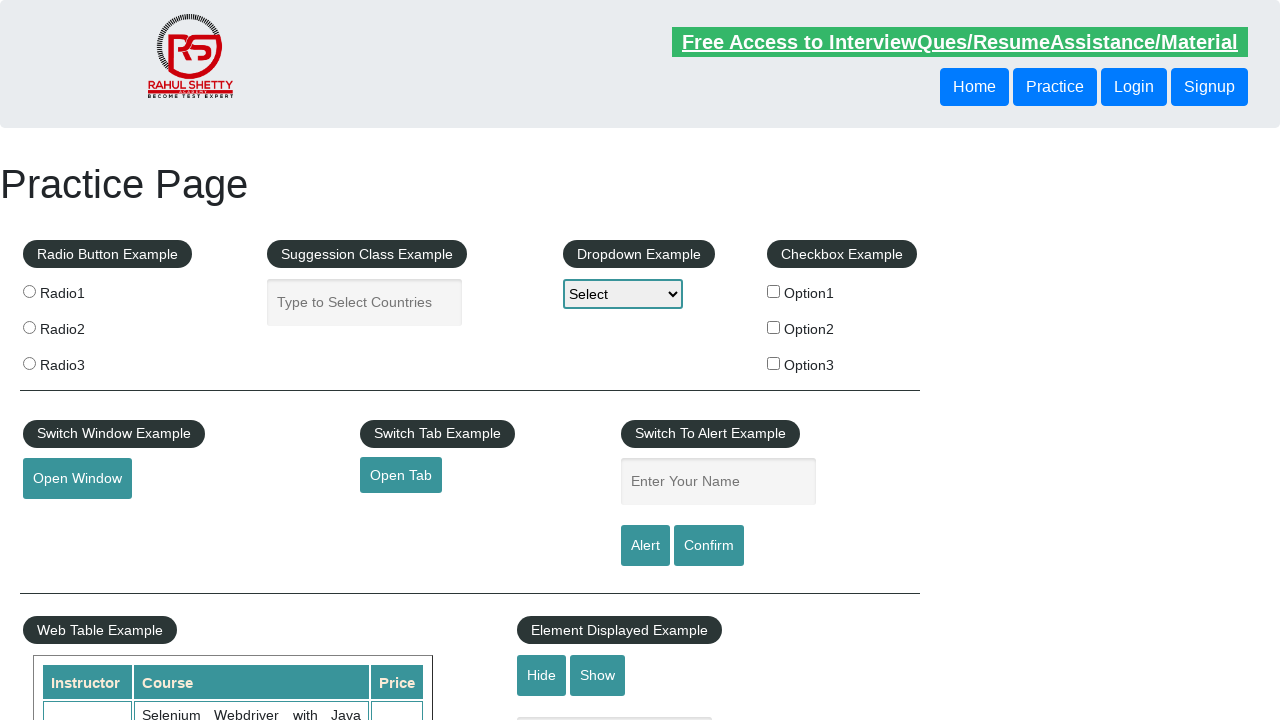